Tests random selection on a jQuery selectable widget by holding Ctrl/Cmd key and clicking on multiple non-consecutive elements

Starting URL: https://automationfc.github.io/jquery-selectable/

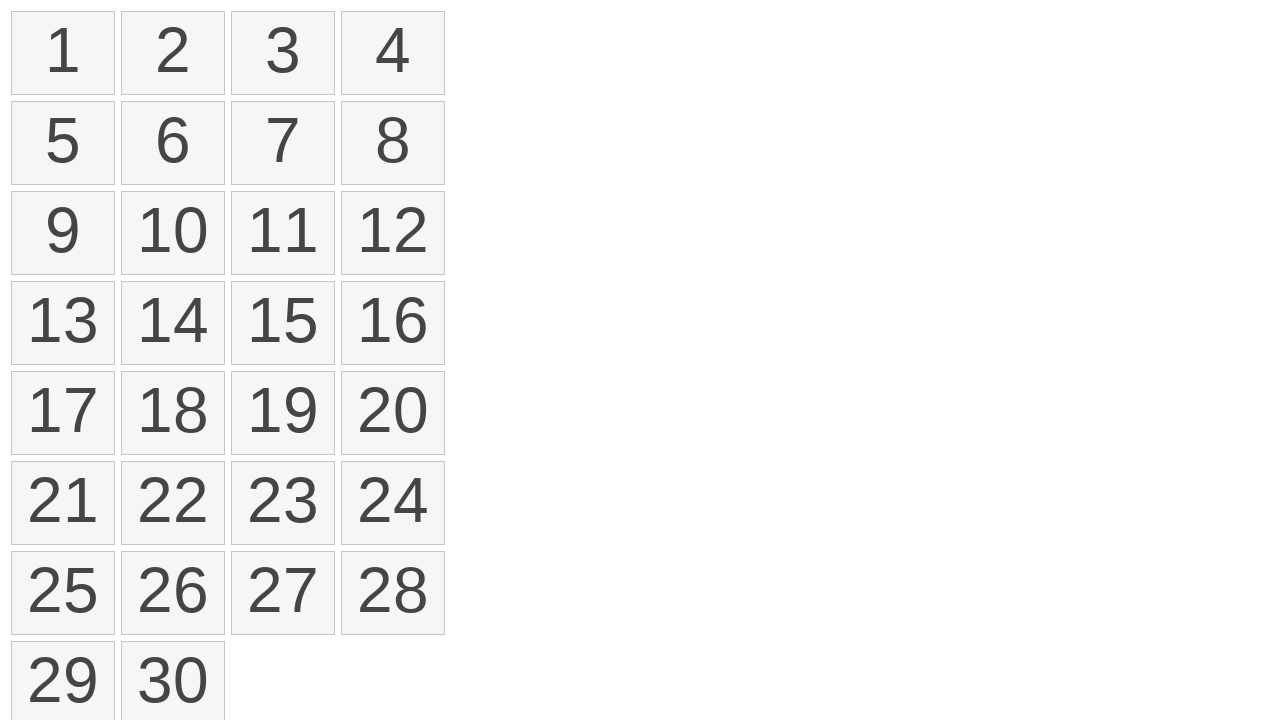

Pressed down Meta key to enable multi-select mode
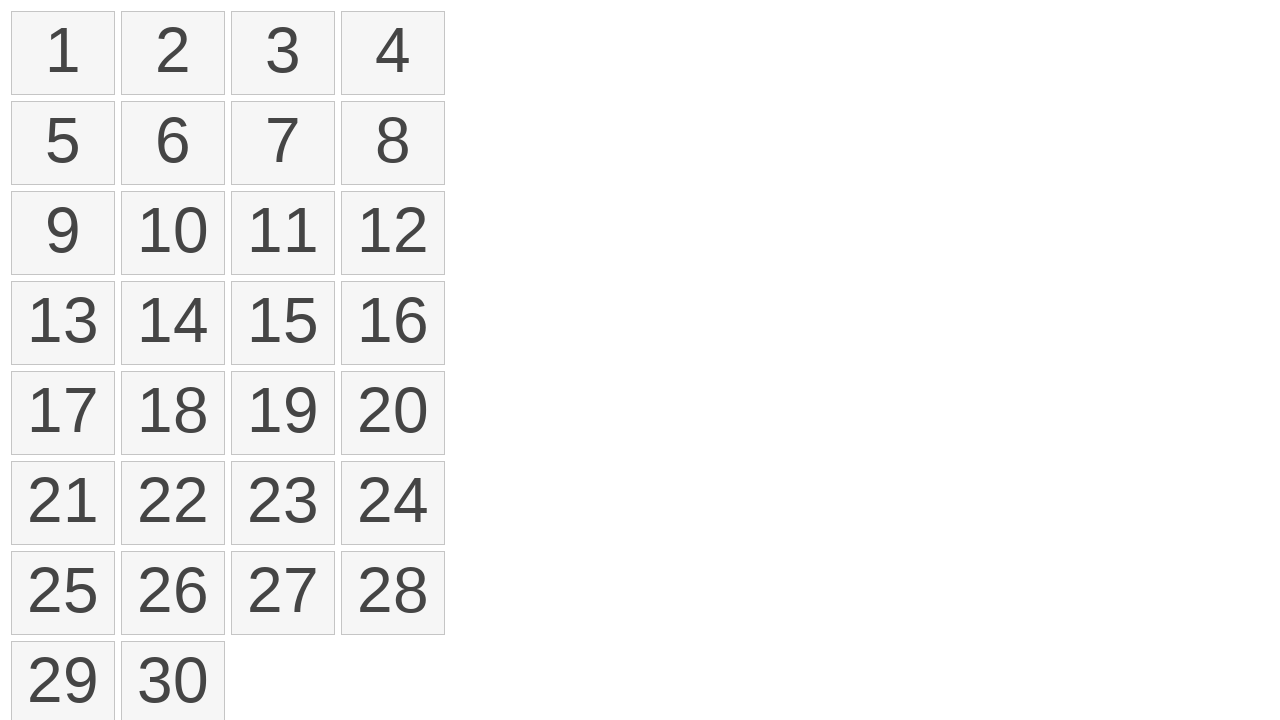

Clicked on first selectable item (index 1) while holding modifier key at (173, 53) on li.ui-selectee >> nth=1
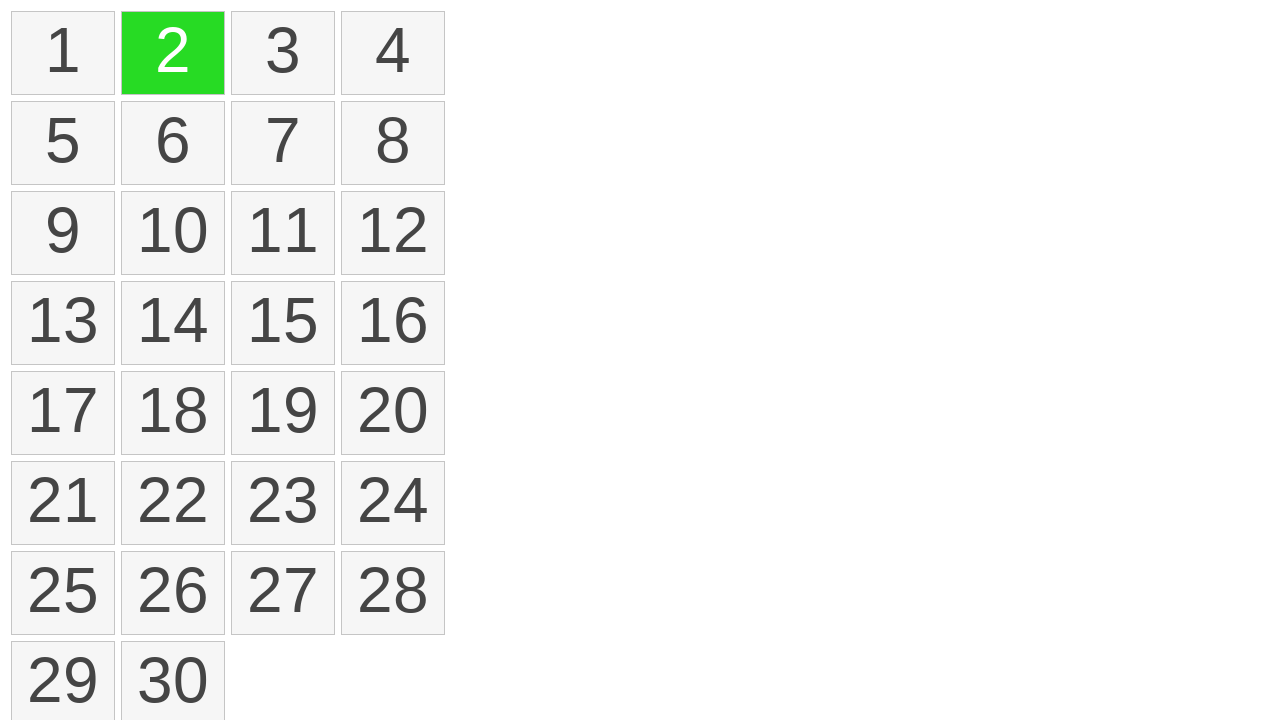

Clicked on second selectable item (index 3) while holding modifier key at (393, 53) on li.ui-selectee >> nth=3
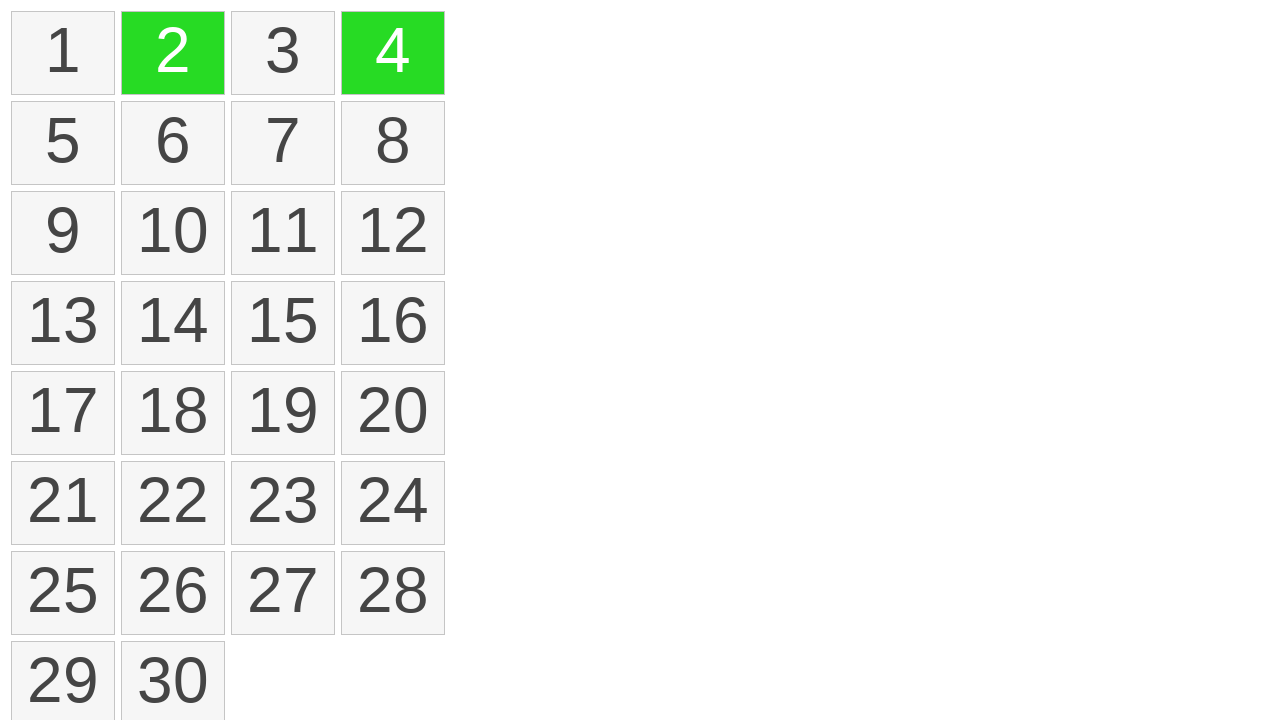

Clicked on third selectable item (index 4) while holding modifier key at (63, 143) on li.ui-selectee >> nth=4
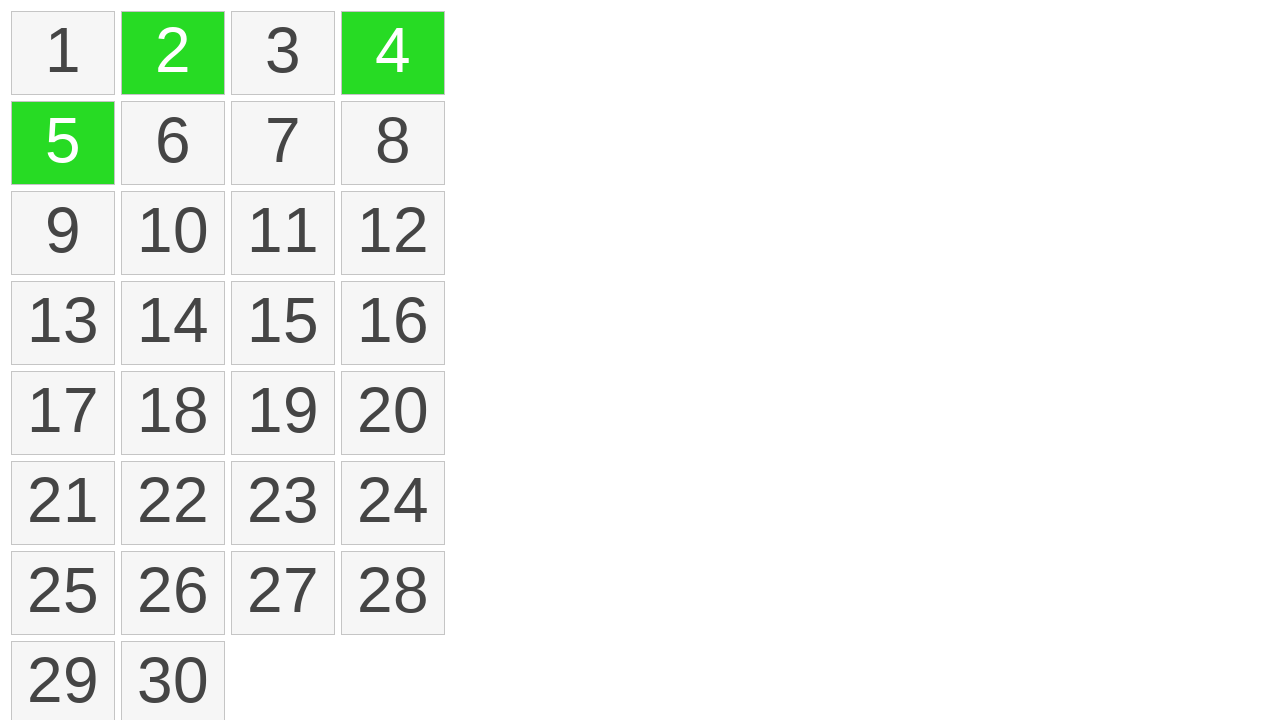

Clicked on fourth selectable item (index 8) while holding modifier key at (63, 233) on li.ui-selectee >> nth=8
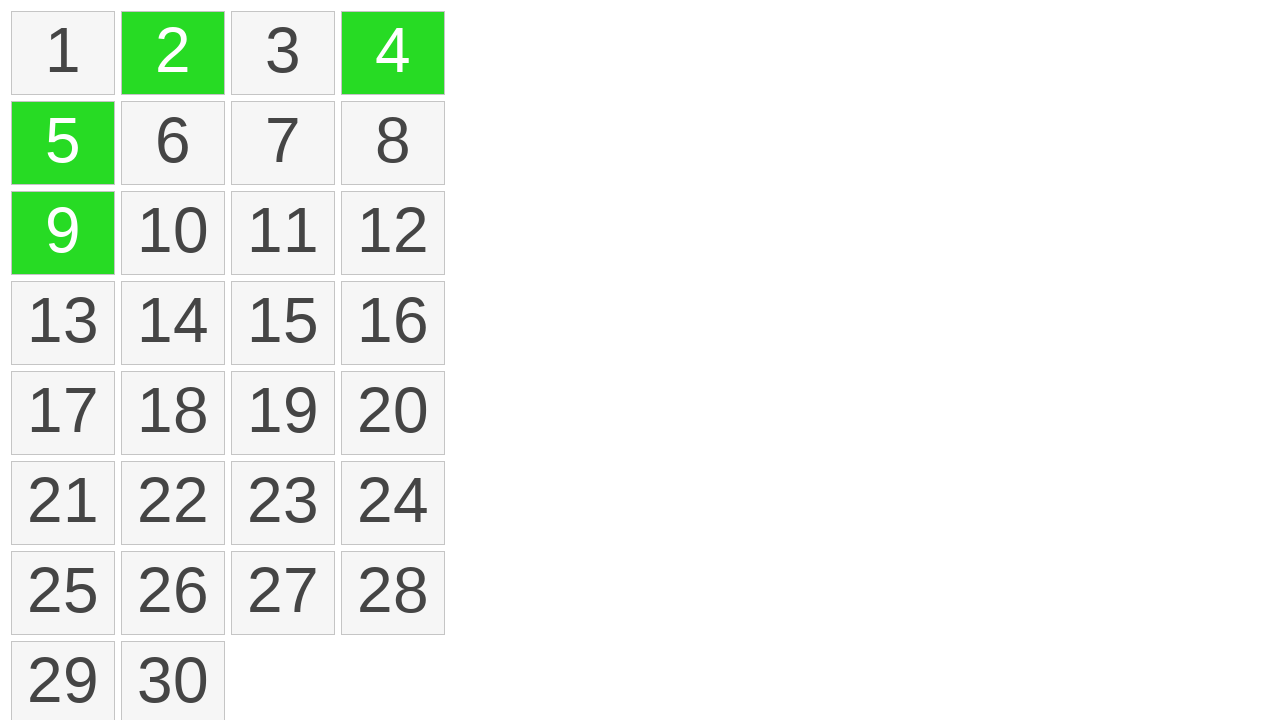

Released Meta key to end multi-select mode
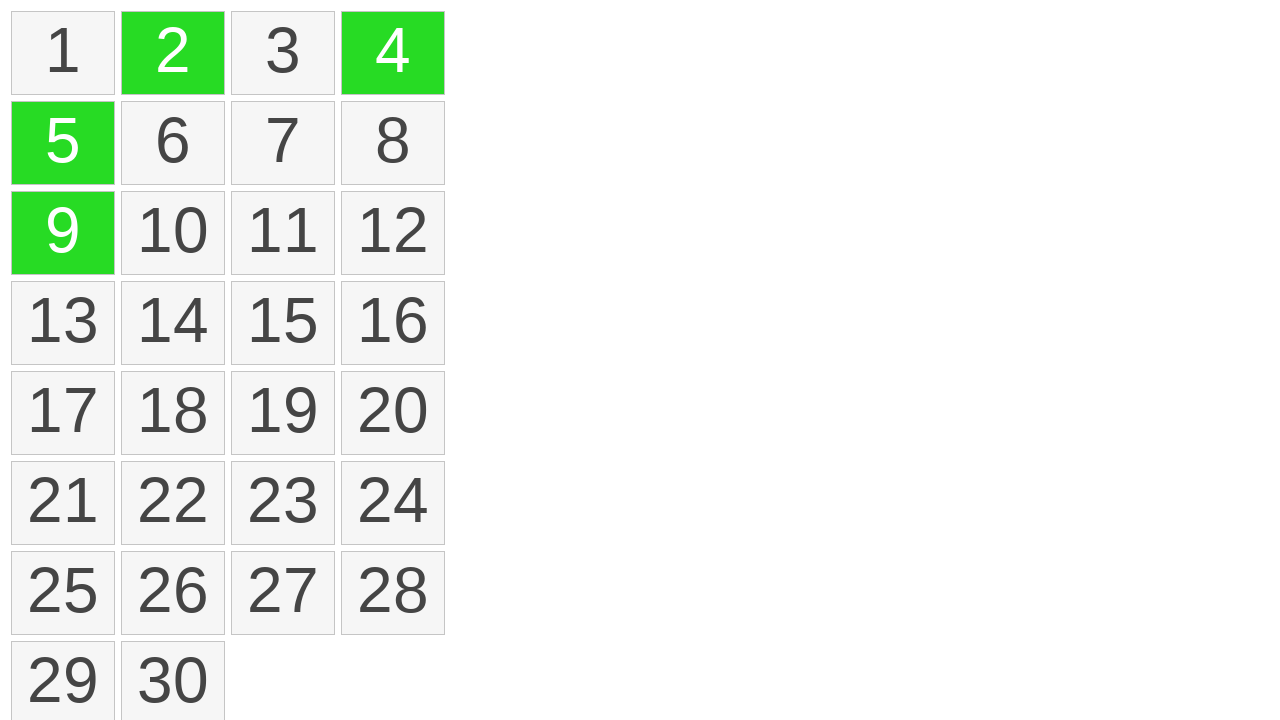

Located all selected items on the page
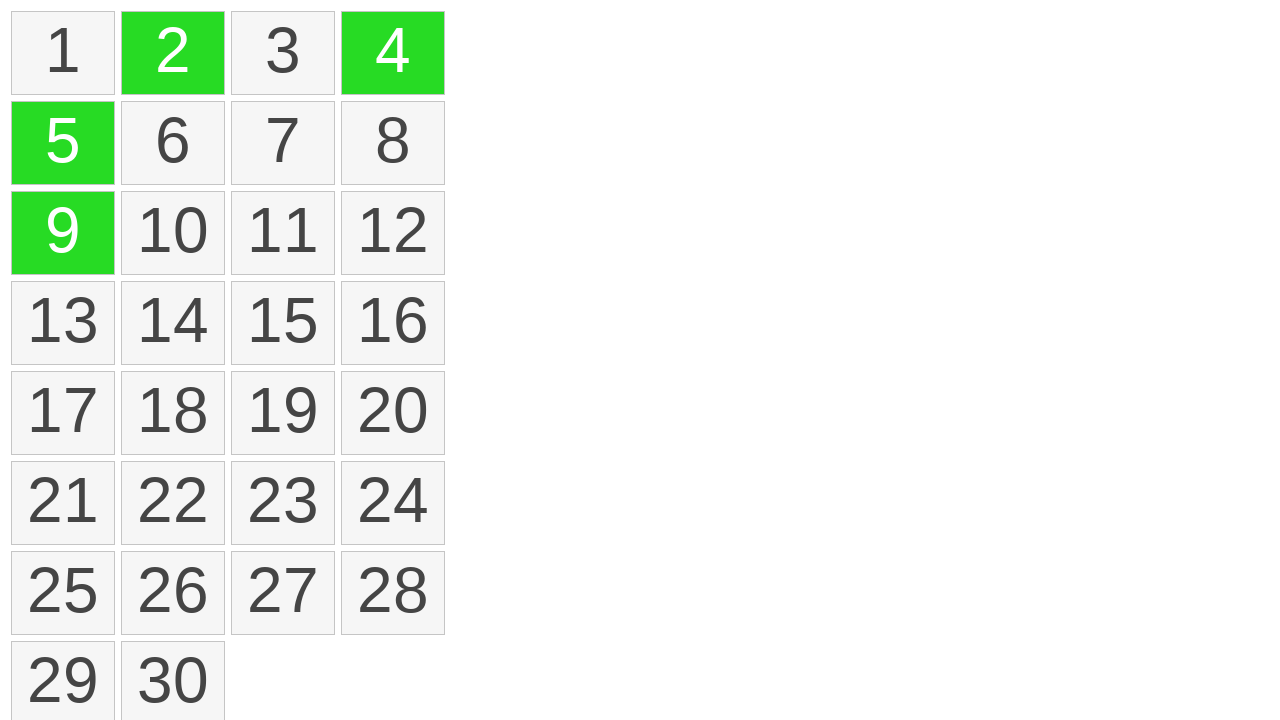

Verified that exactly 4 items are selected
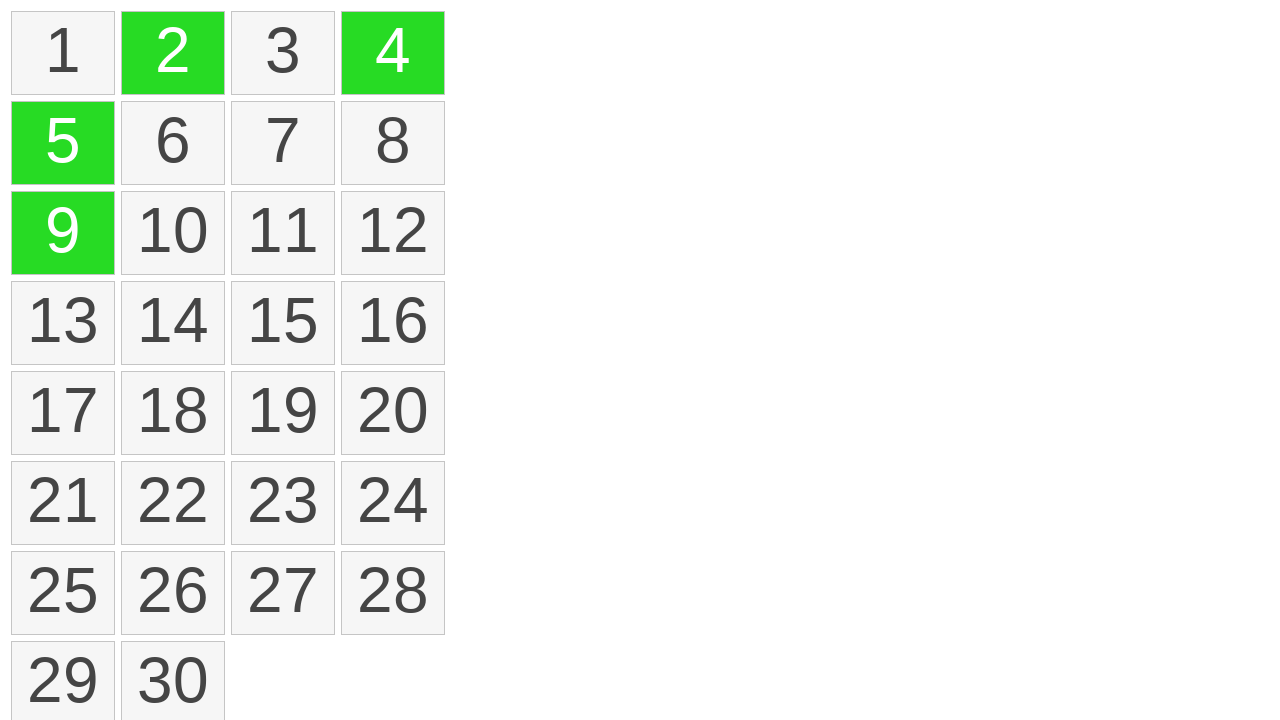

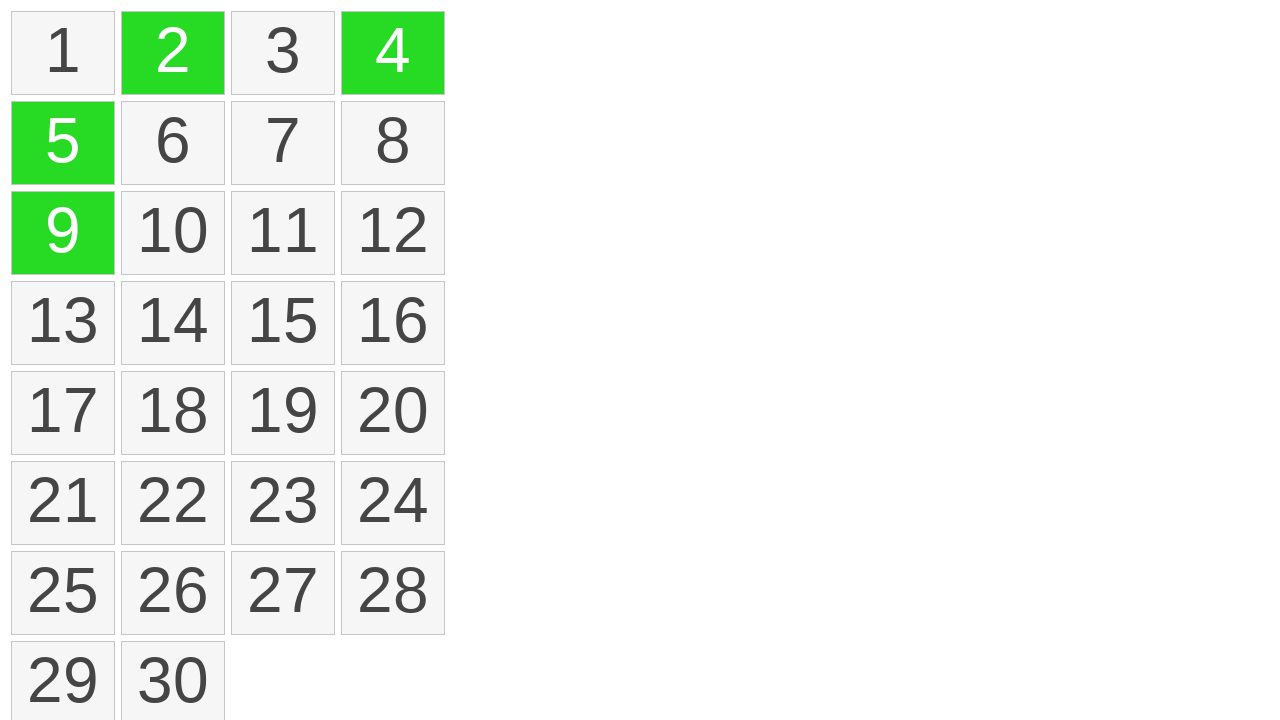